Tests unmarking todo items that were previously marked as complete

Starting URL: https://demo.playwright.dev/todomvc

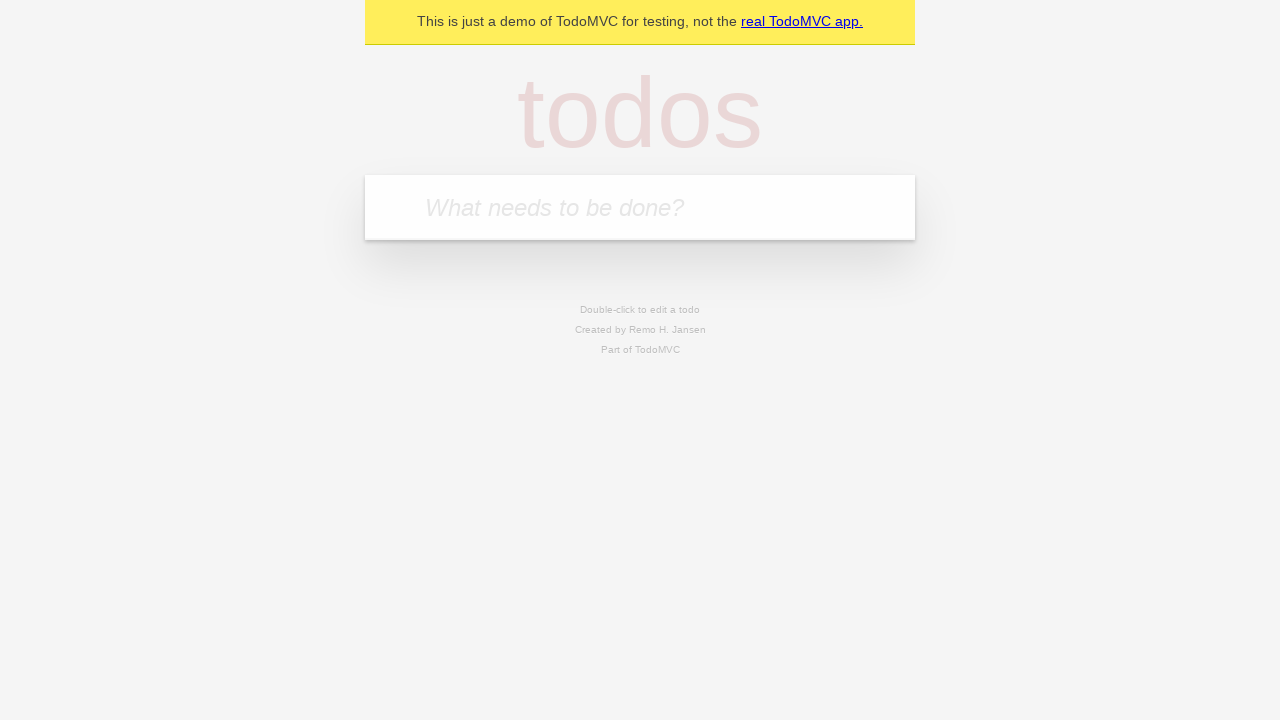

Located the todo input field
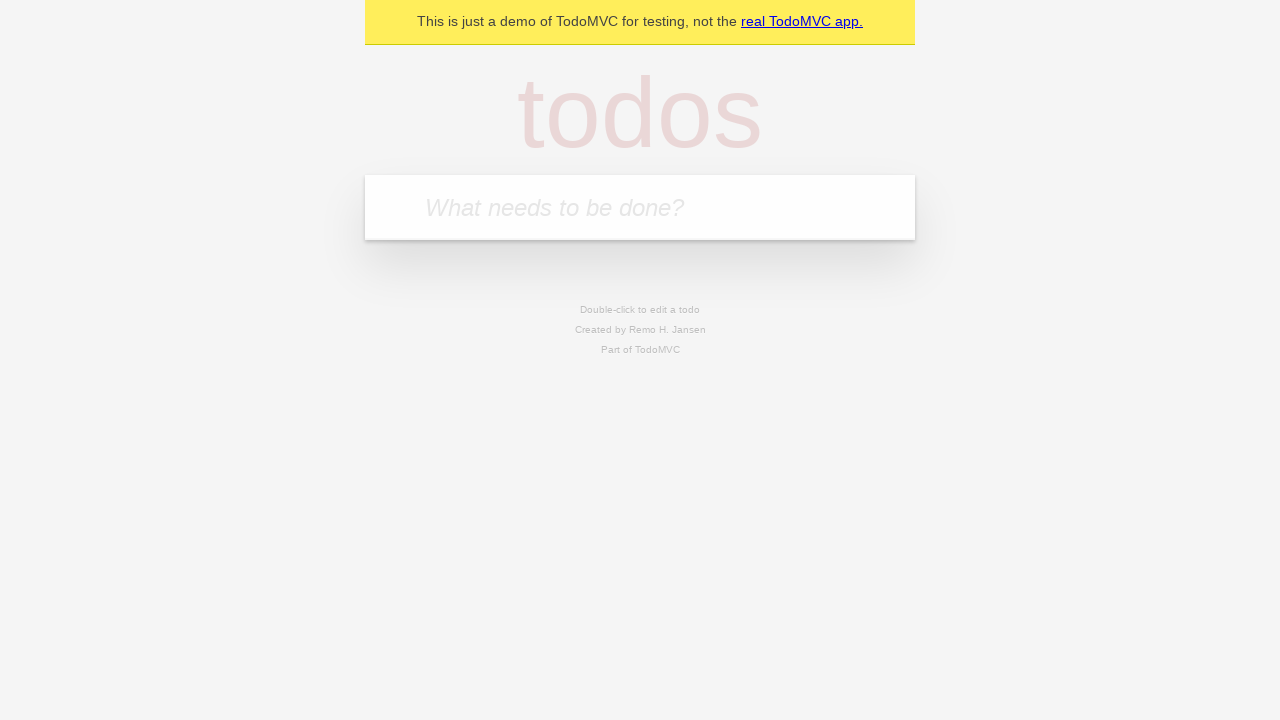

Filled first todo item: 'buy some cheese' on internal:attr=[placeholder="What needs to be done?"i]
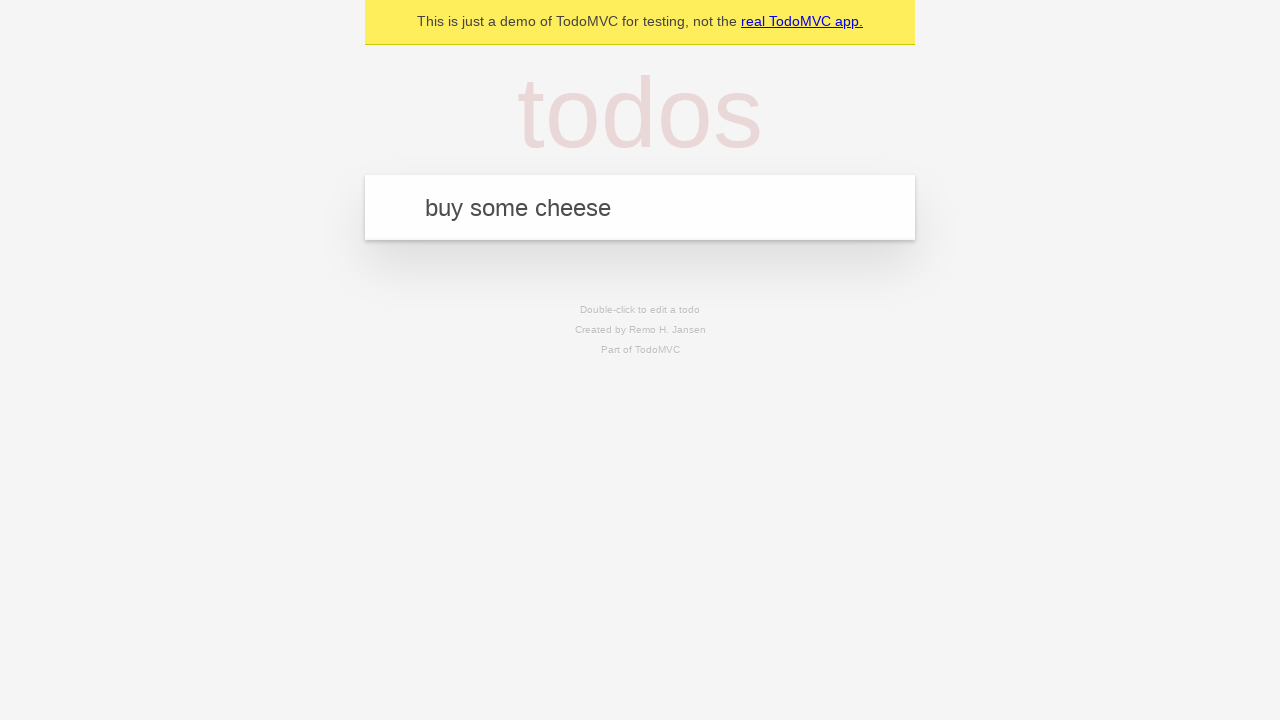

Pressed Enter to create first todo item on internal:attr=[placeholder="What needs to be done?"i]
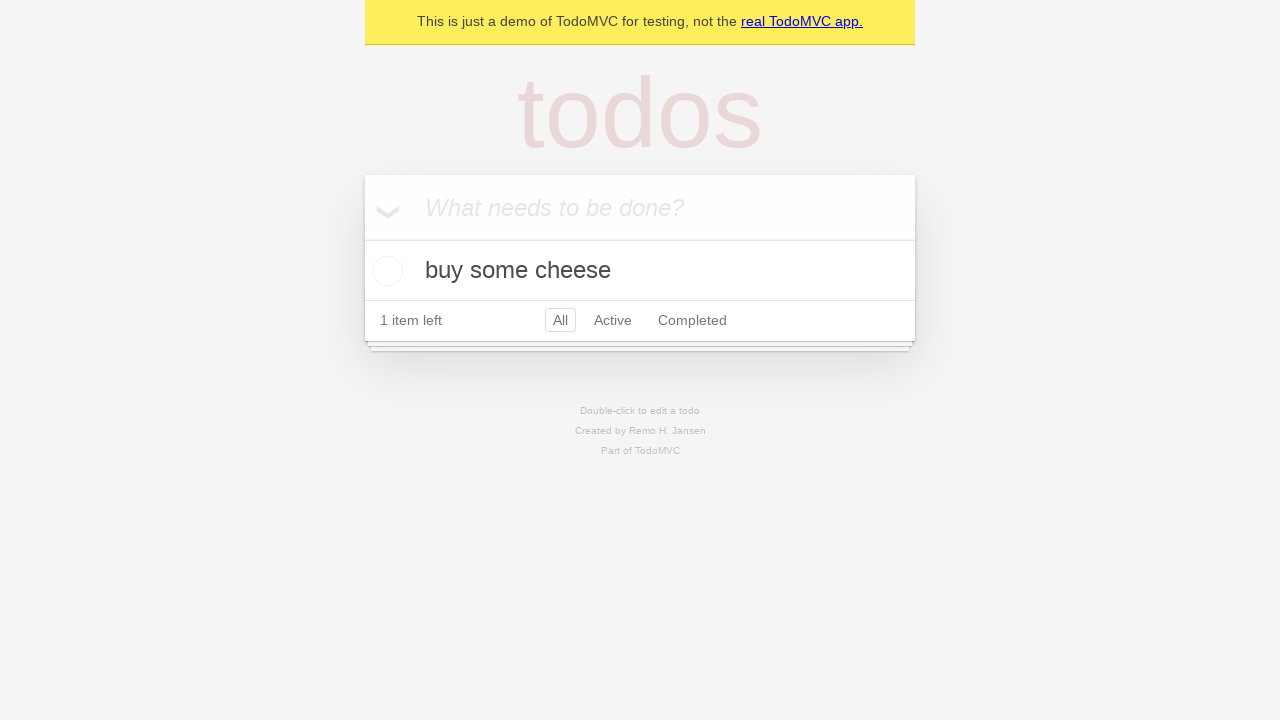

Filled second todo item: 'feed the cat' on internal:attr=[placeholder="What needs to be done?"i]
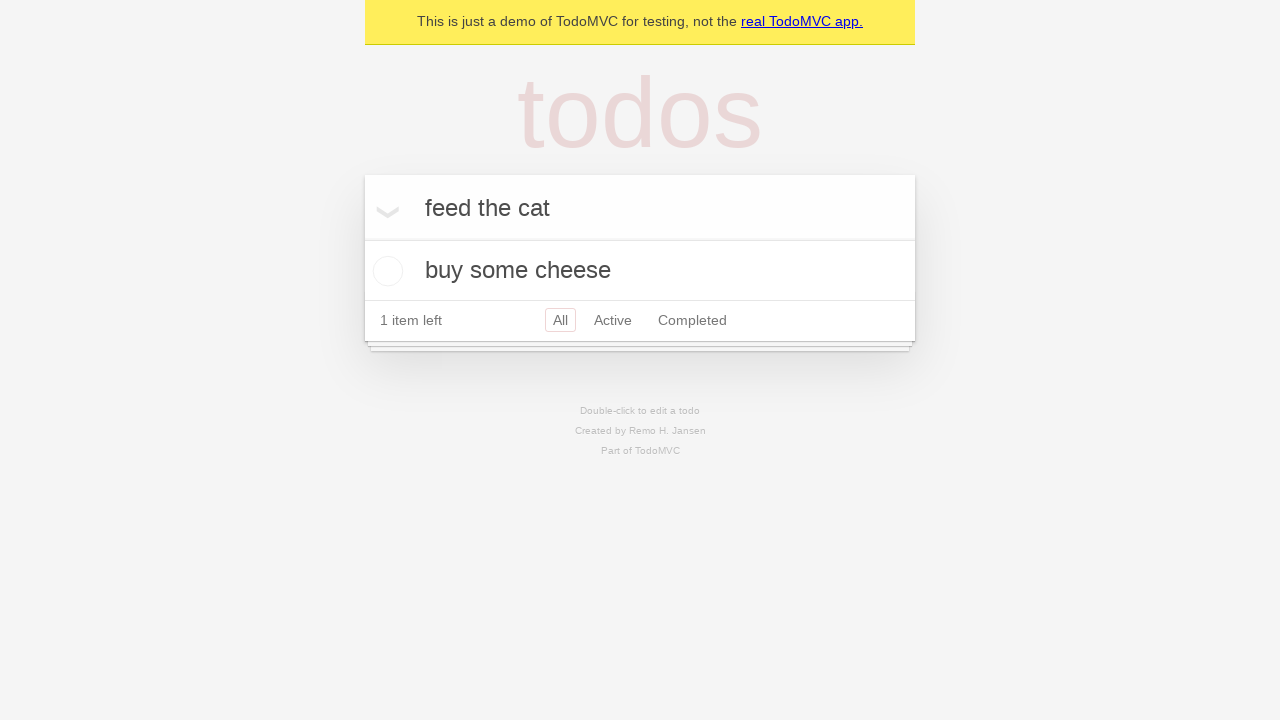

Pressed Enter to create second todo item on internal:attr=[placeholder="What needs to be done?"i]
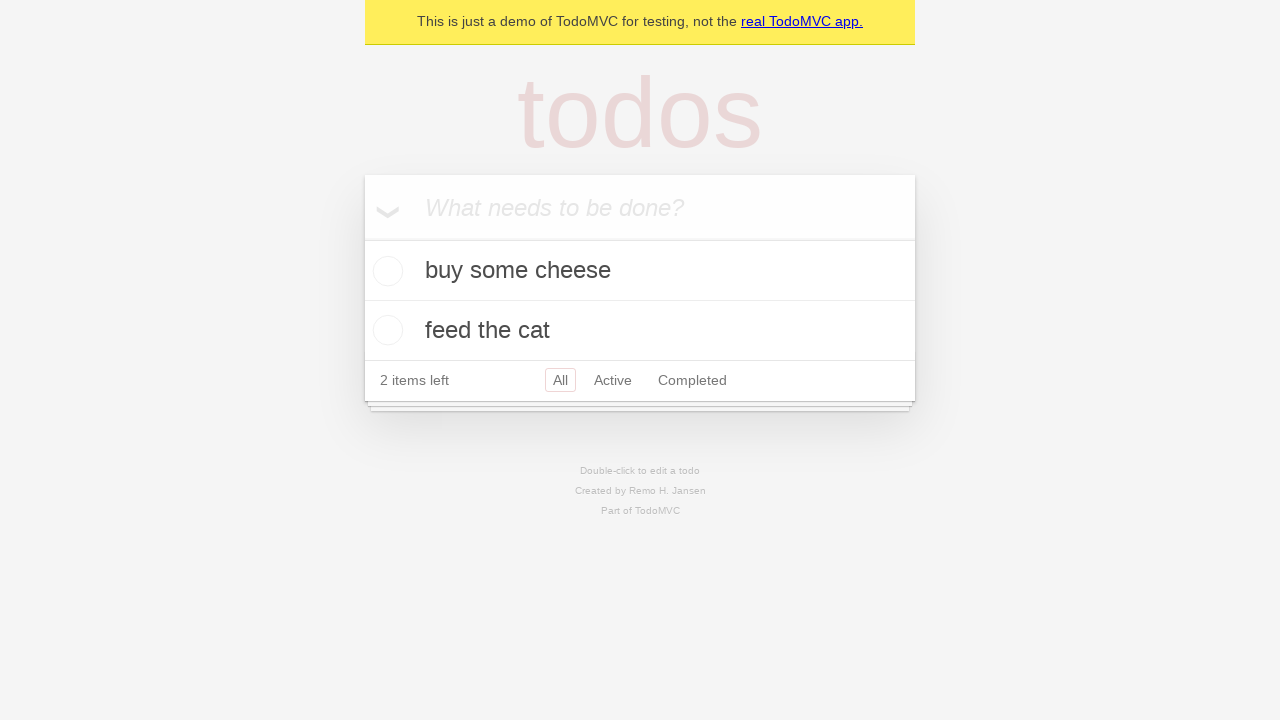

Waited for both todo items to appear on the page
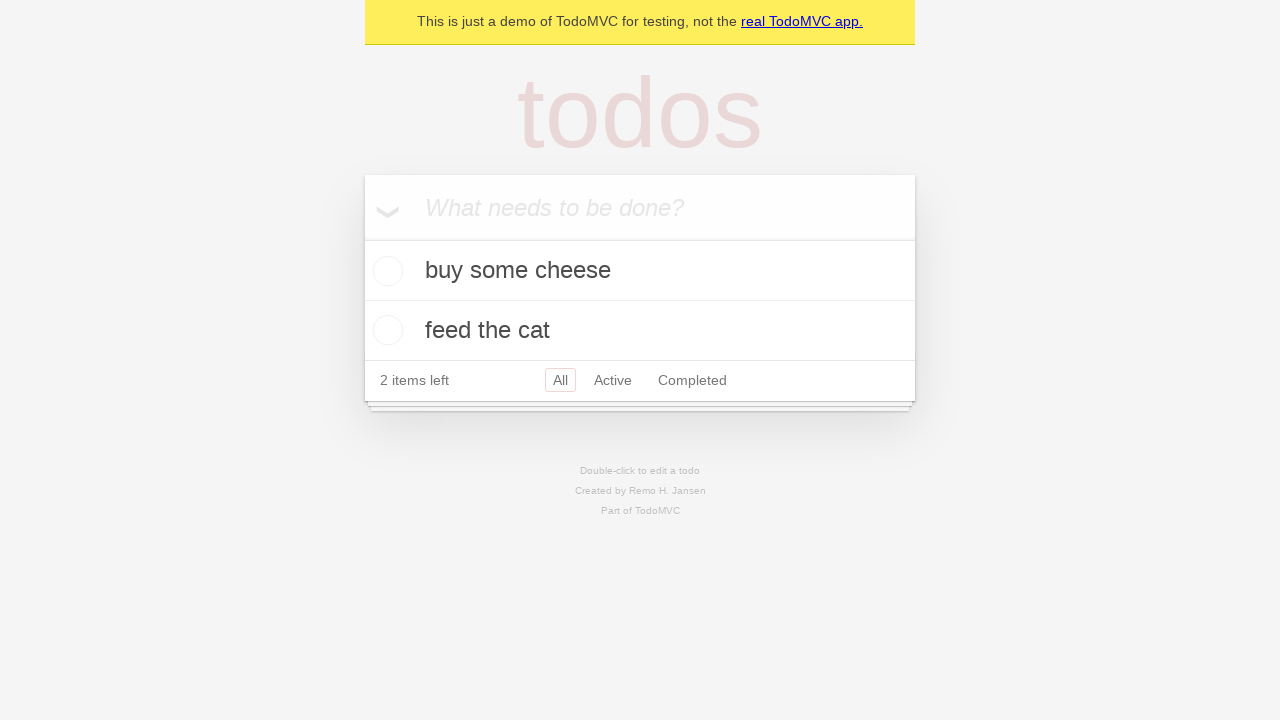

Located the first todo item
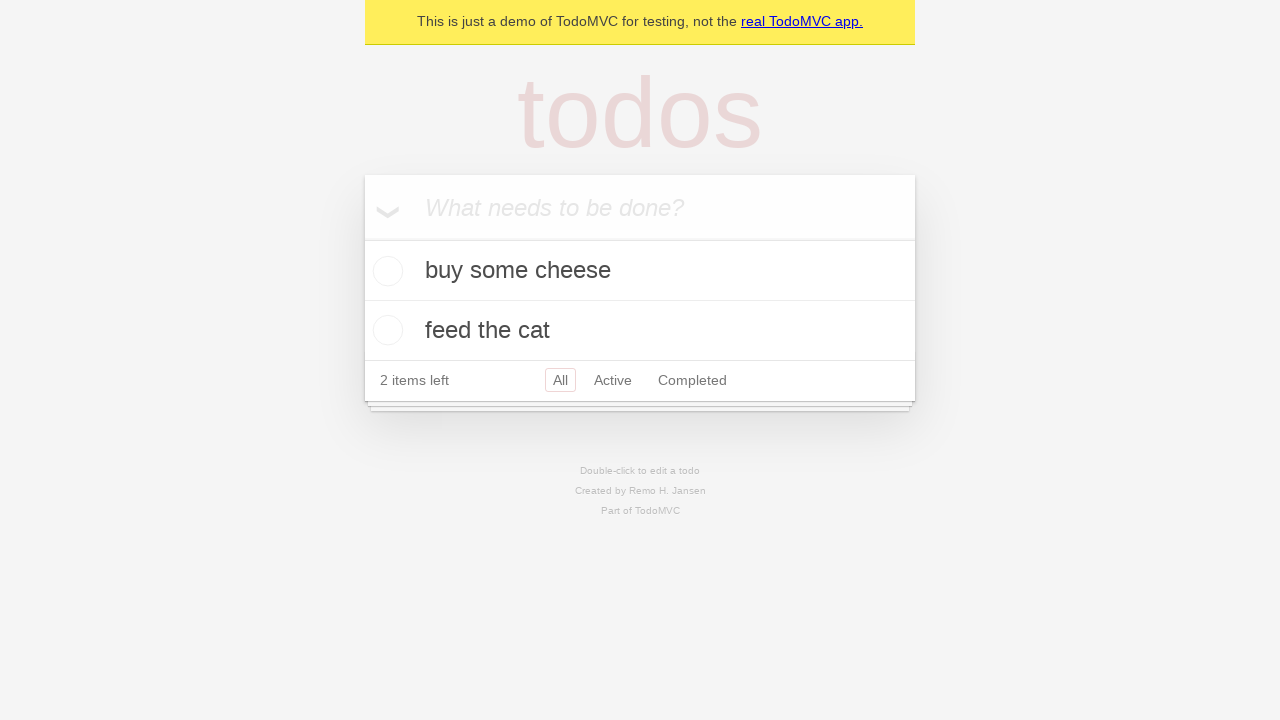

Located the checkbox for the first todo item
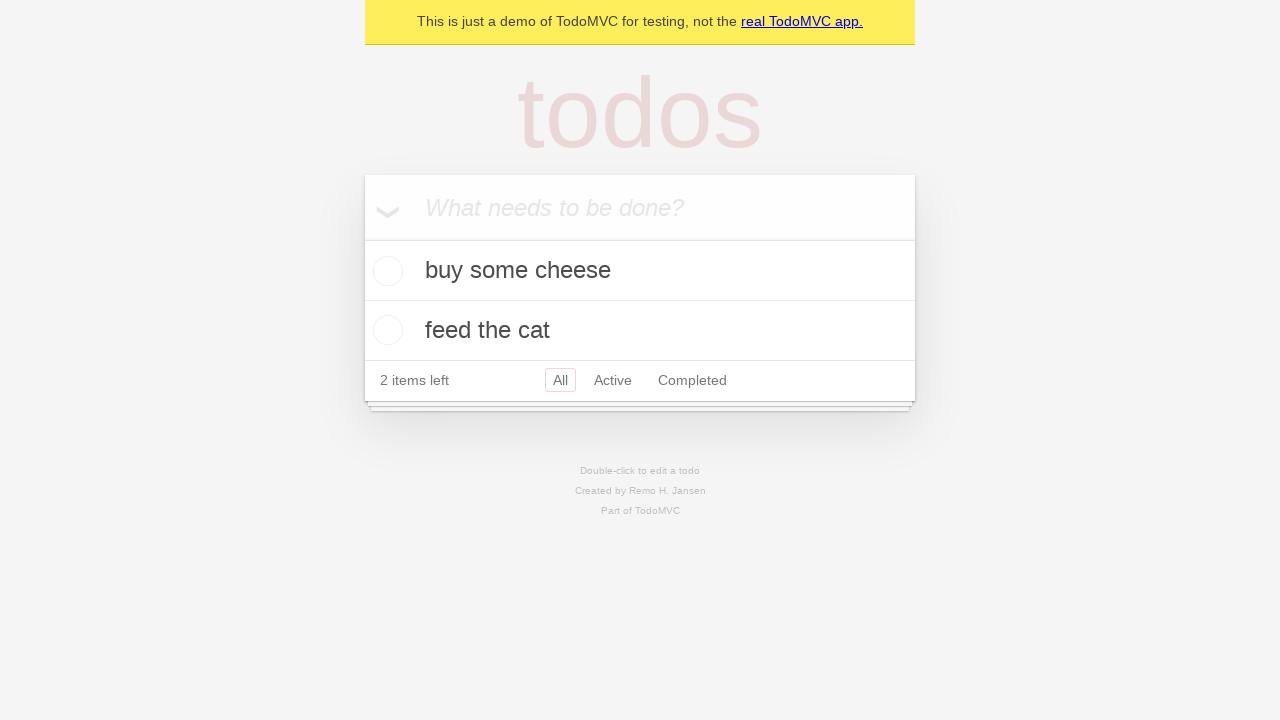

Marked the first todo item as complete at (385, 271) on internal:testid=[data-testid="todo-item"s] >> nth=0 >> internal:role=checkbox
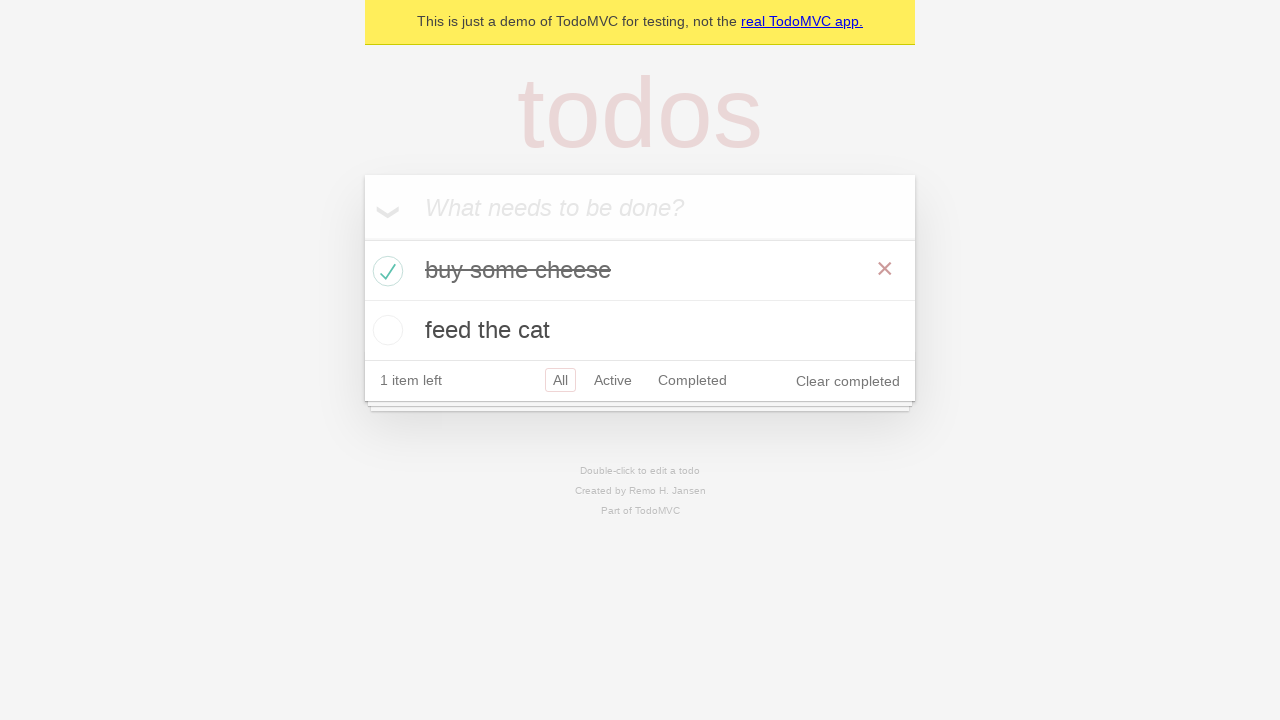

Unmarked the first todo item as complete at (385, 271) on internal:testid=[data-testid="todo-item"s] >> nth=0 >> internal:role=checkbox
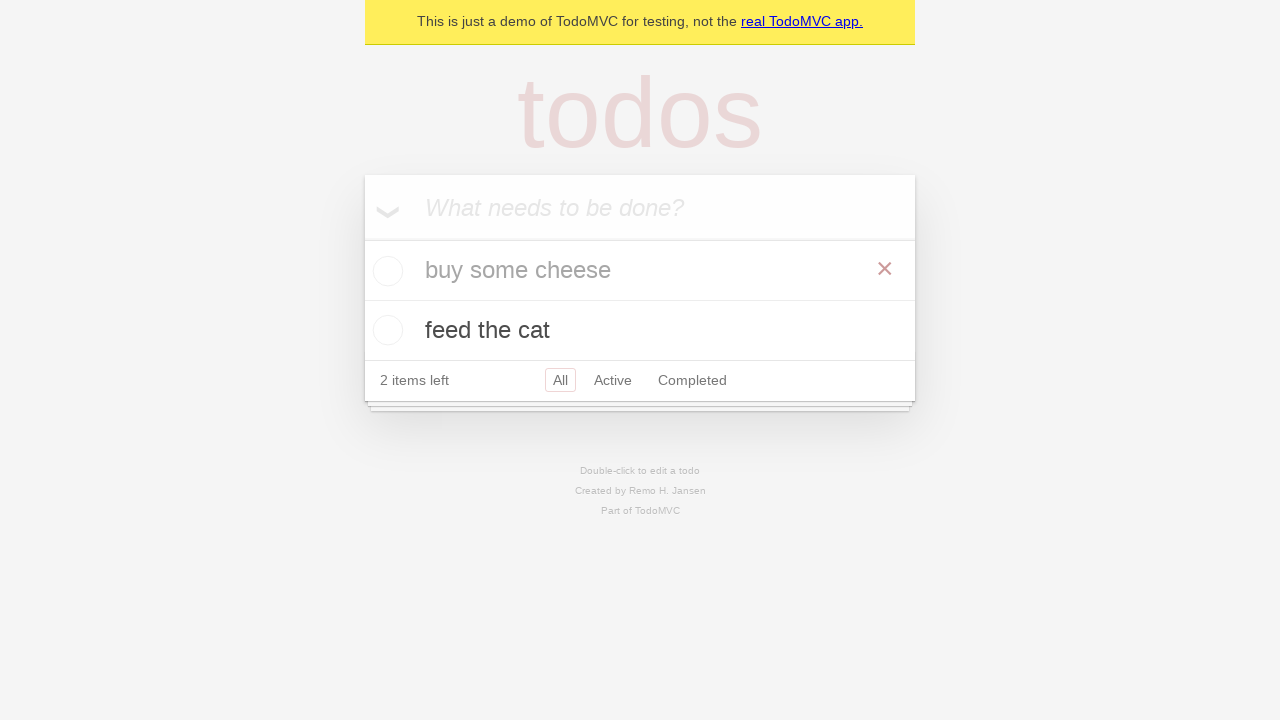

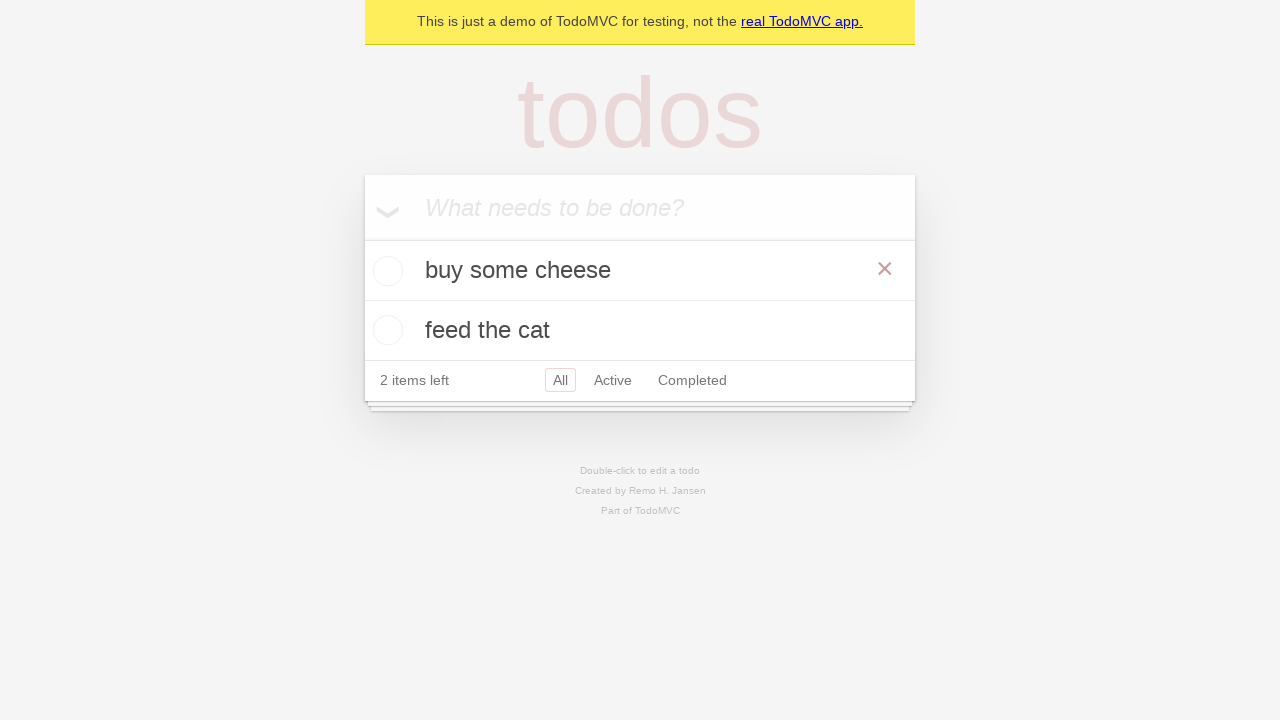